Tests the datepicker by clicking the date input to open the calendar, navigating to a past month by clicking the Prev button multiple times, and selecting a random day.

Starting URL: https://jqueryui.com/datepicker/

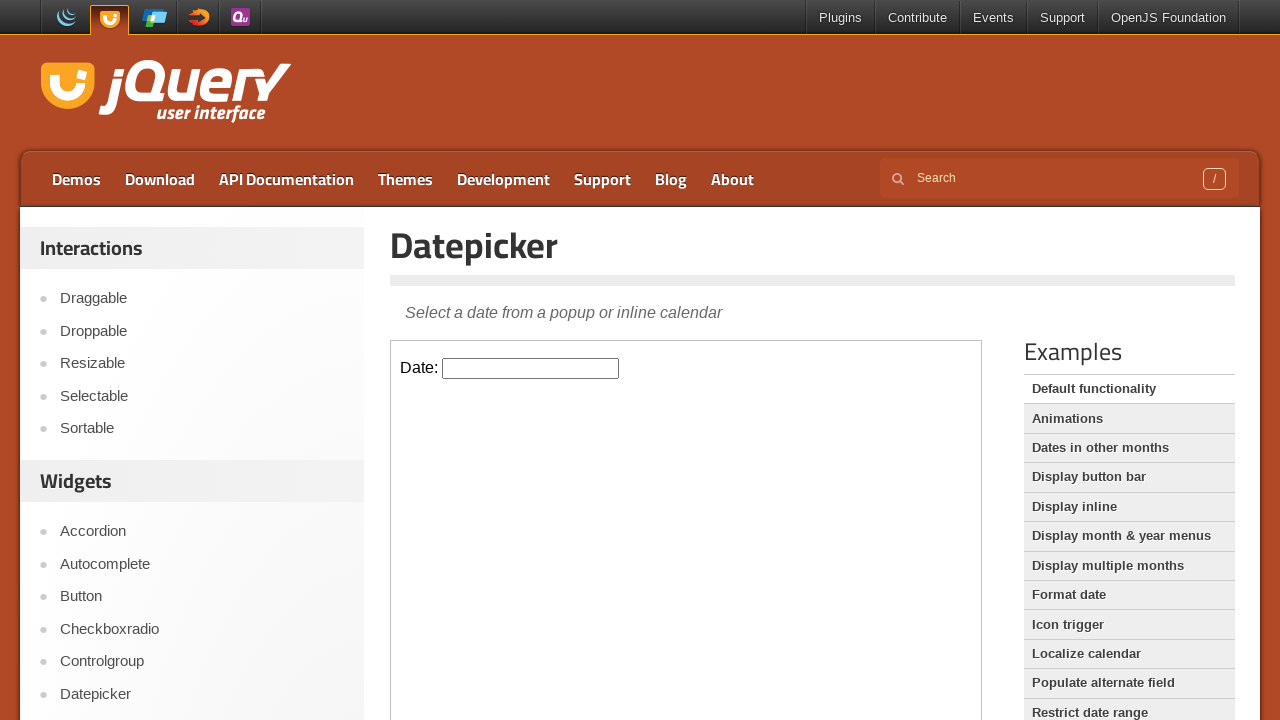

Clicked date input to open datepicker at (531, 368) on .demo-frame >> internal:control=enter-frame >> #datepicker
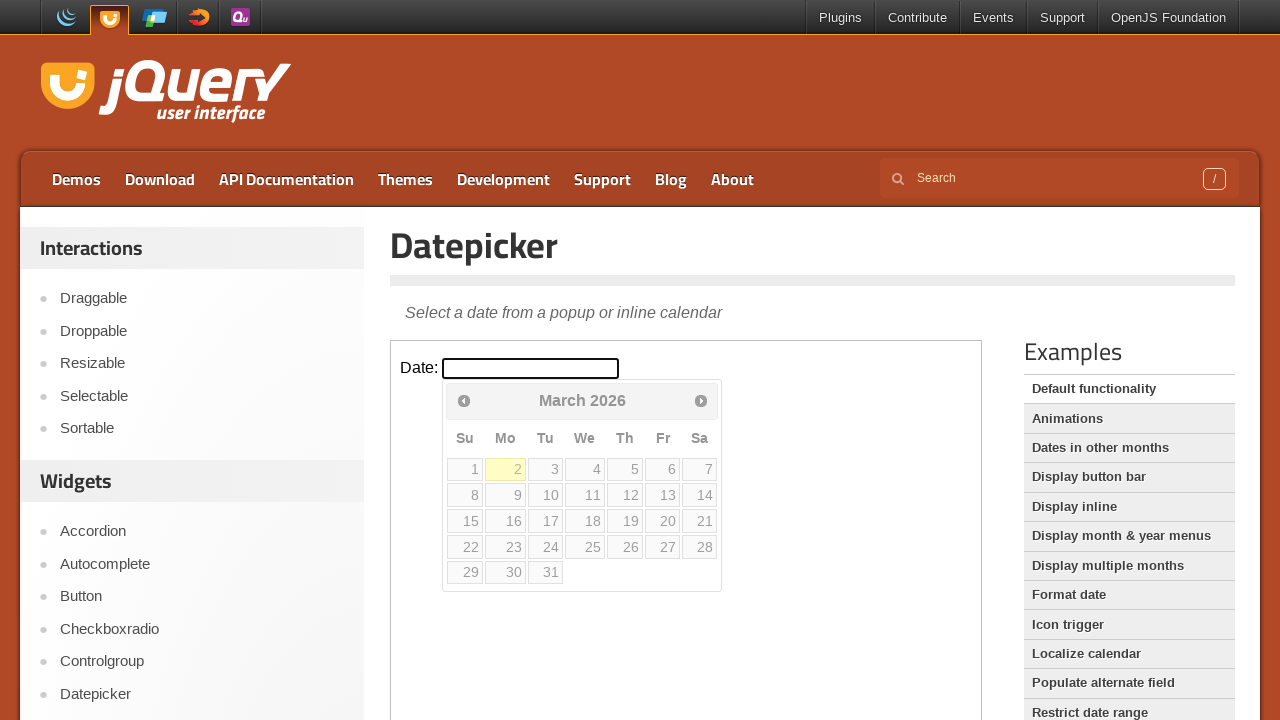

Waited for datepicker calendar to appear
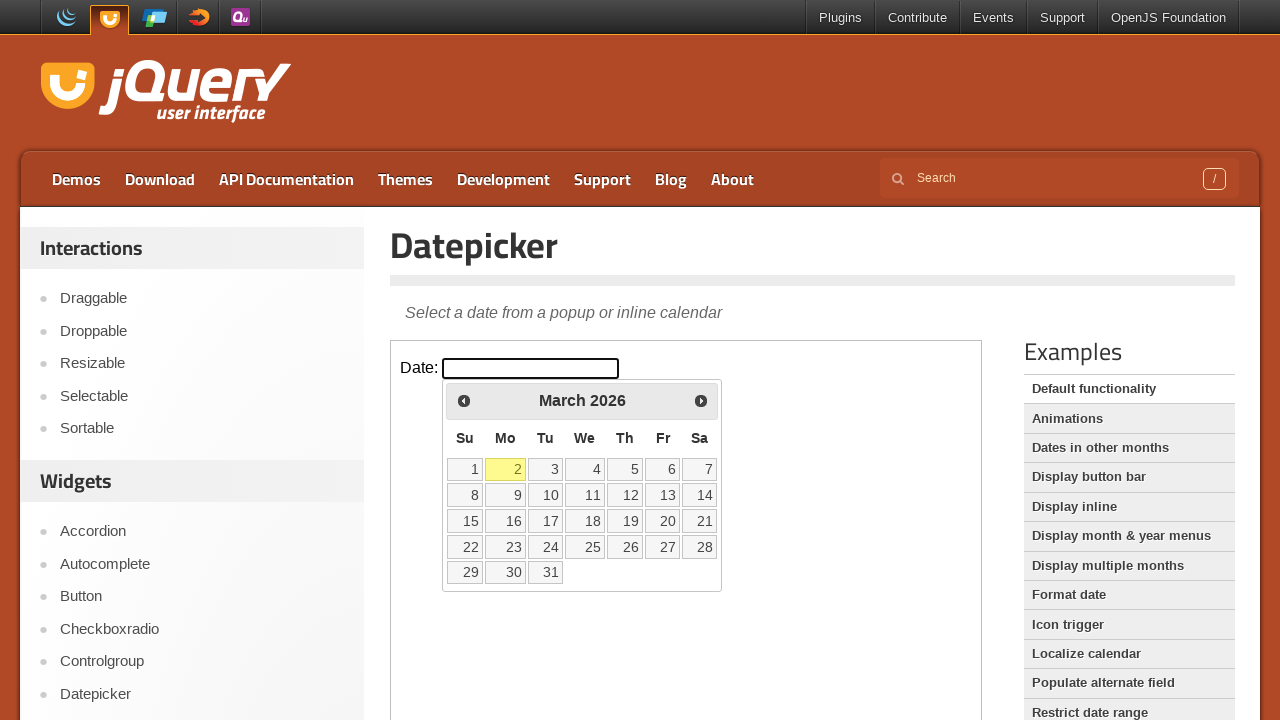

Clicked Prev button to navigate to previous month (iteration 1/7) at (464, 400) on .demo-frame >> internal:control=enter-frame >> [title="Prev"]
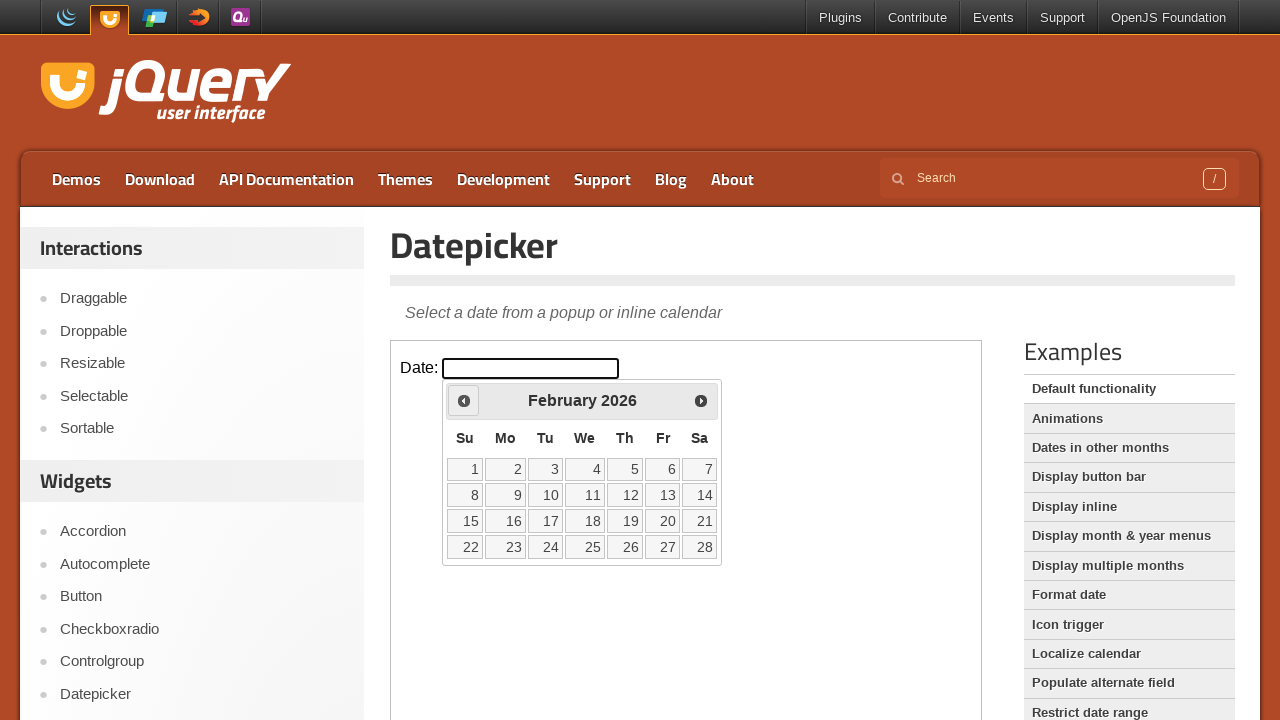

Waited for month transition to complete
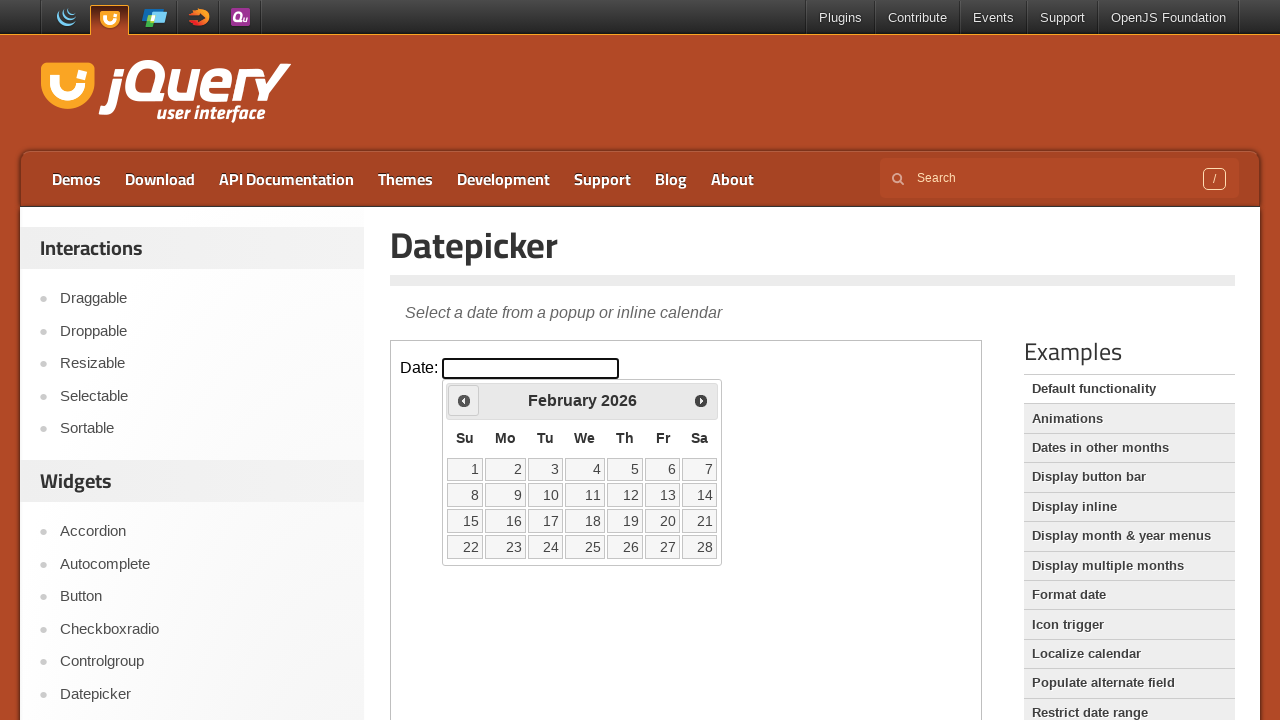

Clicked Prev button to navigate to previous month (iteration 2/7) at (464, 400) on .demo-frame >> internal:control=enter-frame >> [title="Prev"]
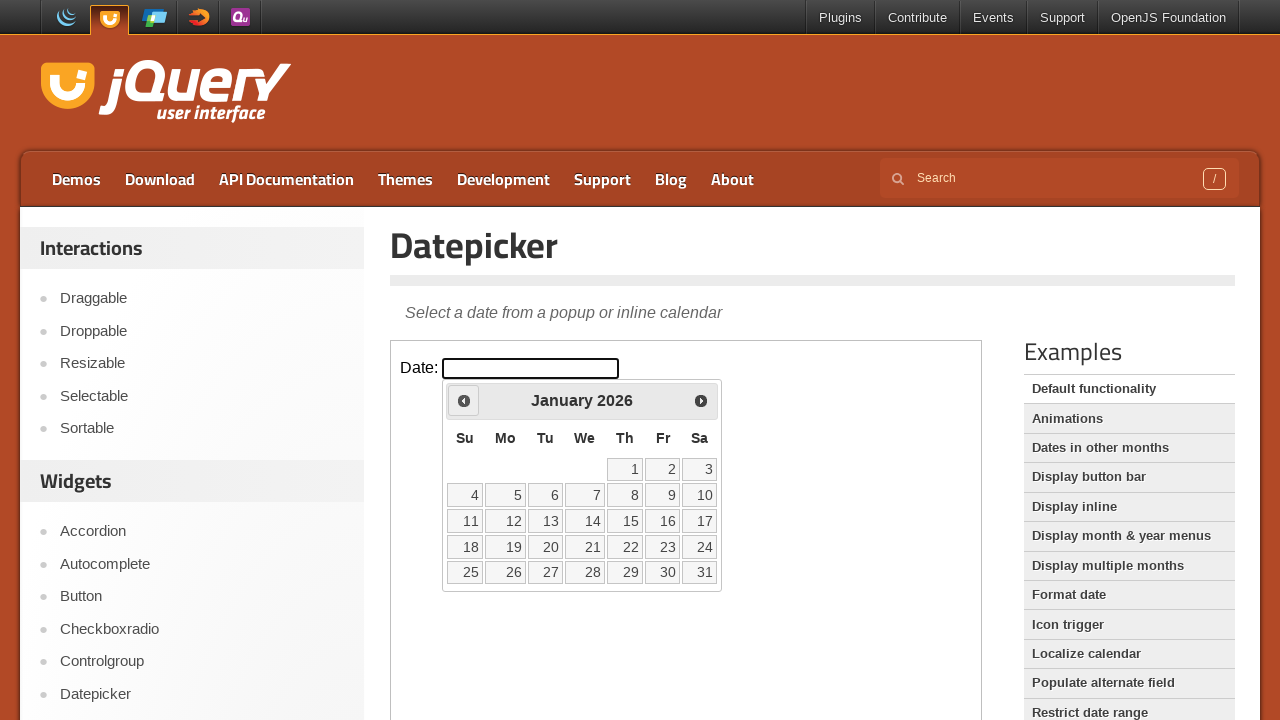

Waited for month transition to complete
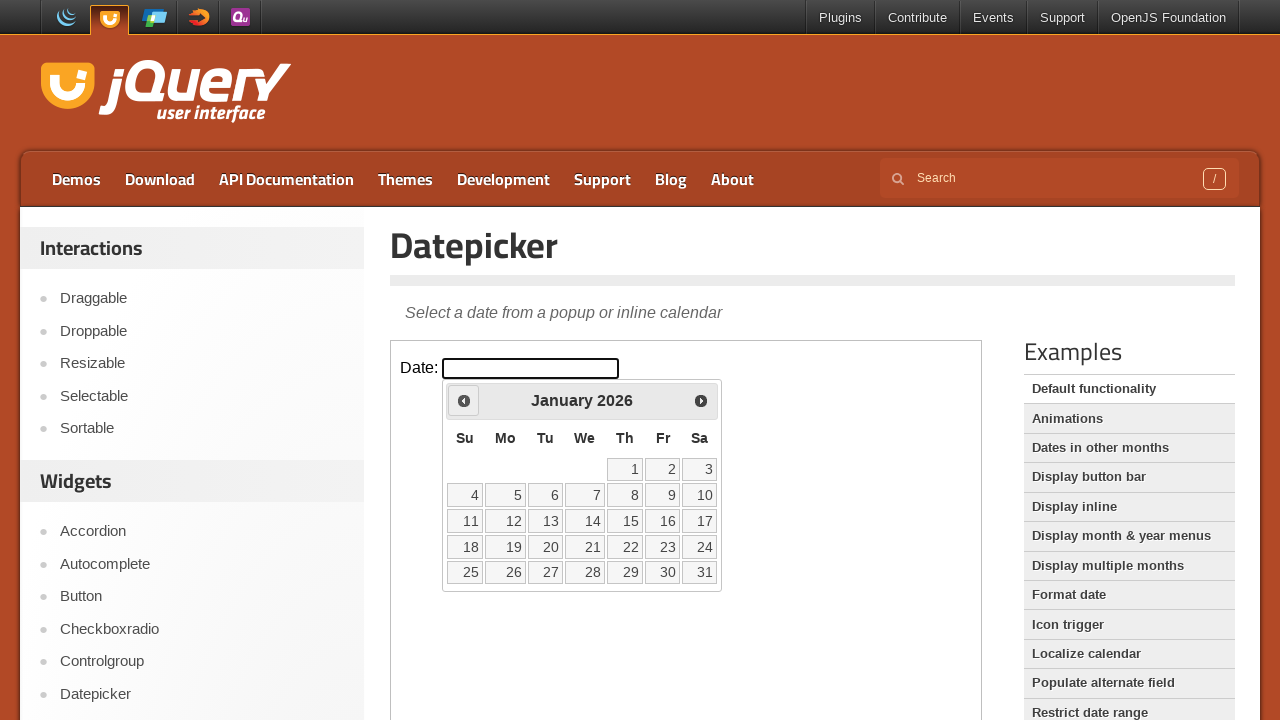

Clicked Prev button to navigate to previous month (iteration 3/7) at (464, 400) on .demo-frame >> internal:control=enter-frame >> [title="Prev"]
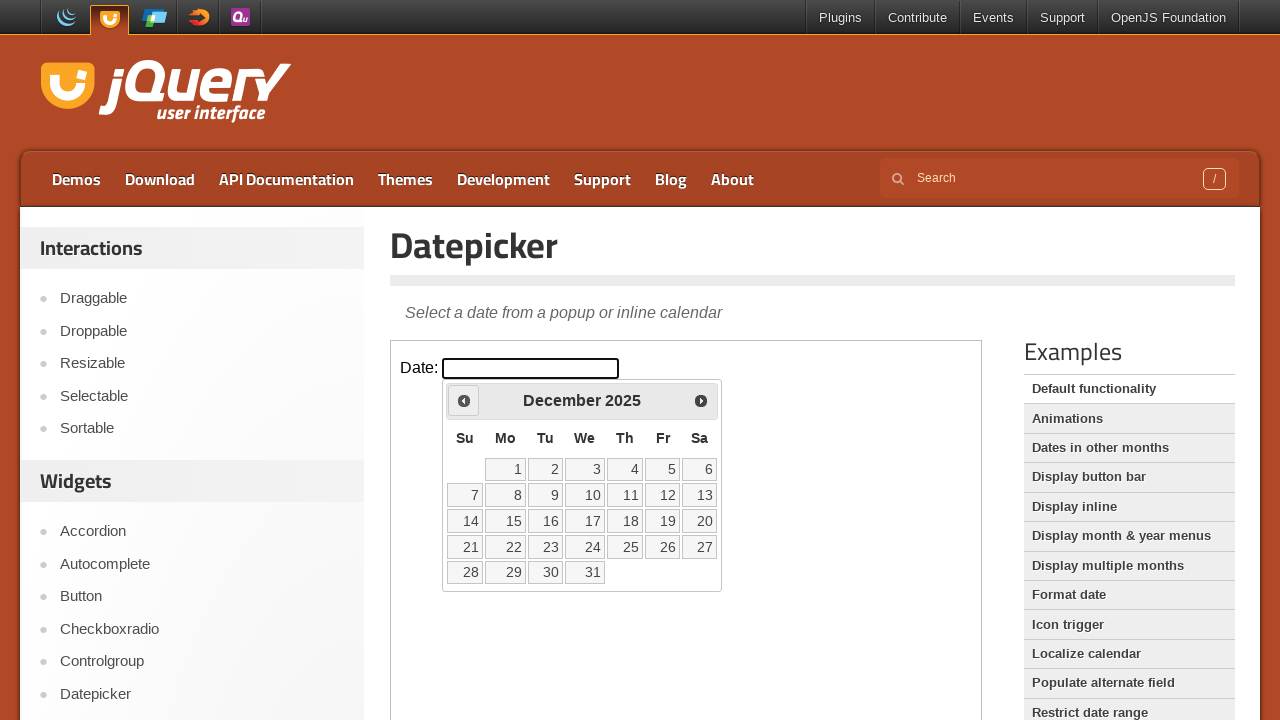

Waited for month transition to complete
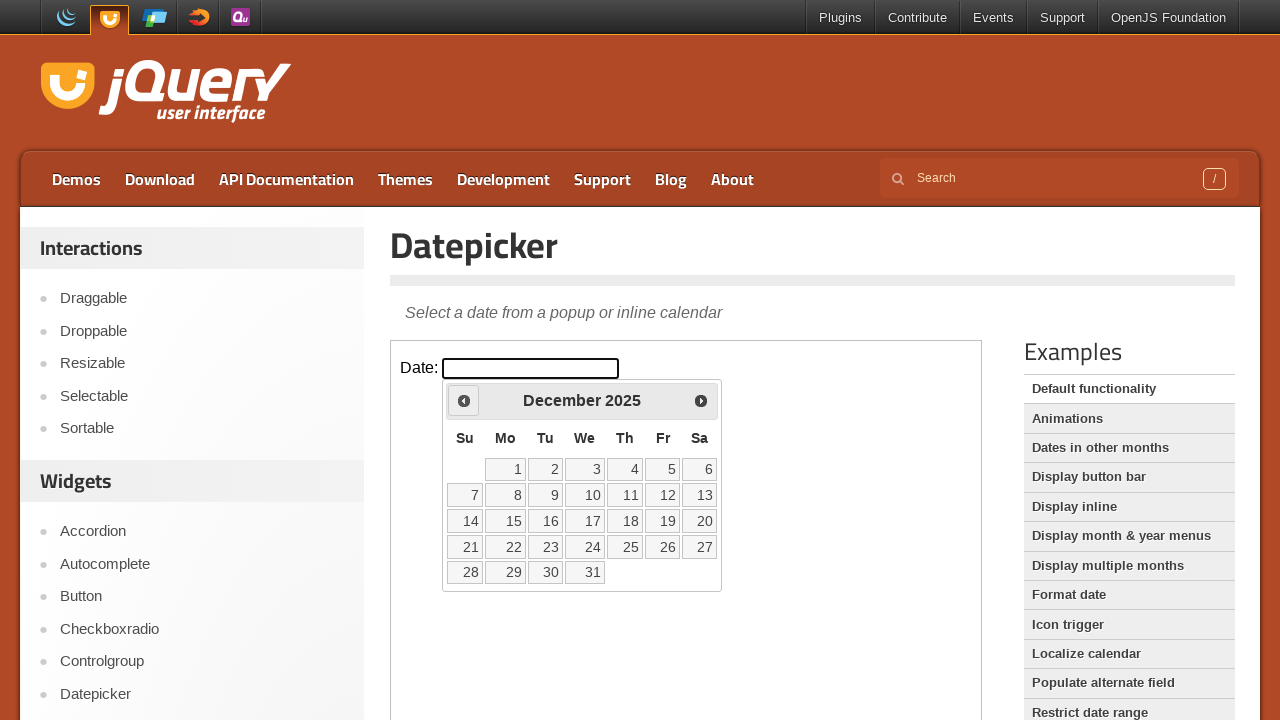

Clicked Prev button to navigate to previous month (iteration 4/7) at (464, 400) on .demo-frame >> internal:control=enter-frame >> [title="Prev"]
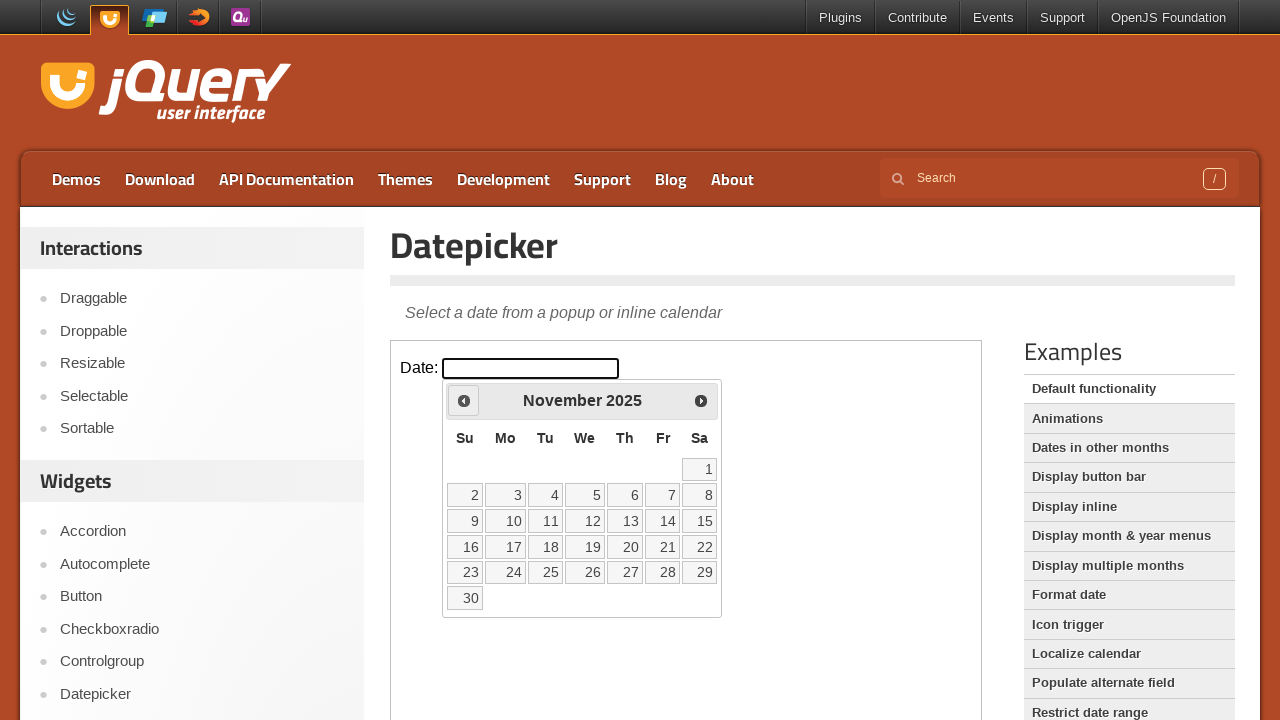

Waited for month transition to complete
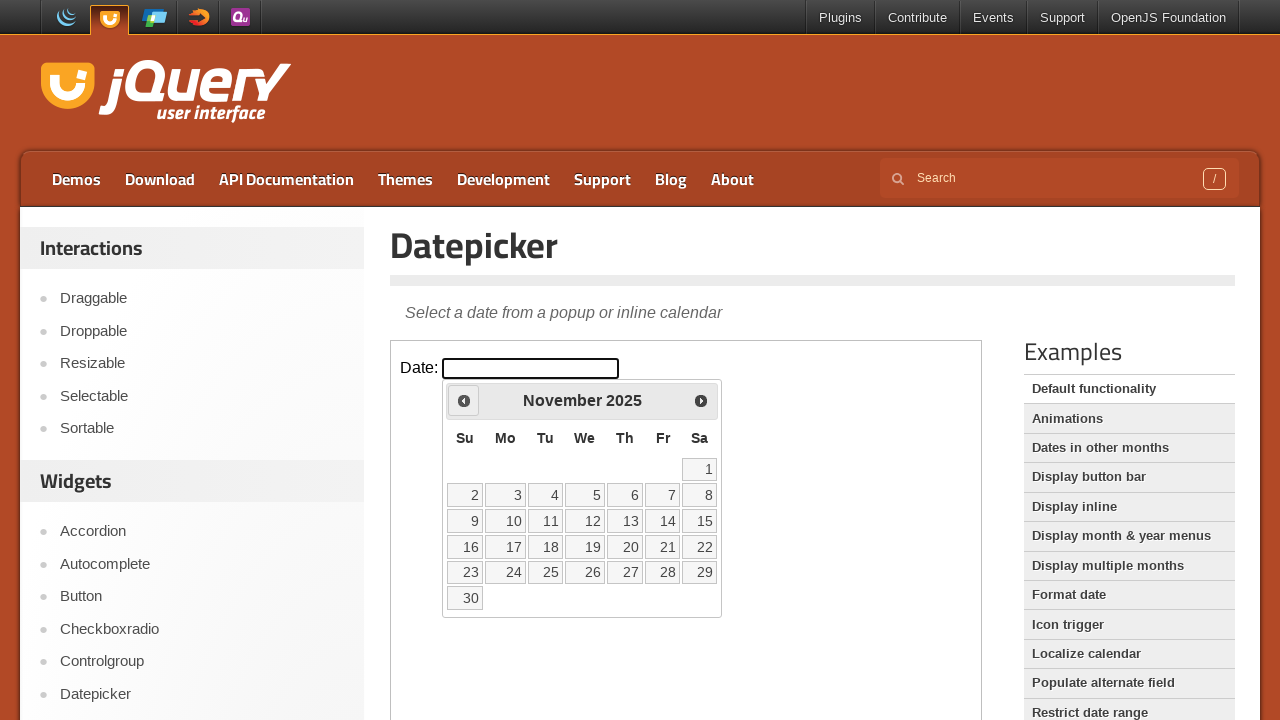

Clicked Prev button to navigate to previous month (iteration 5/7) at (464, 400) on .demo-frame >> internal:control=enter-frame >> [title="Prev"]
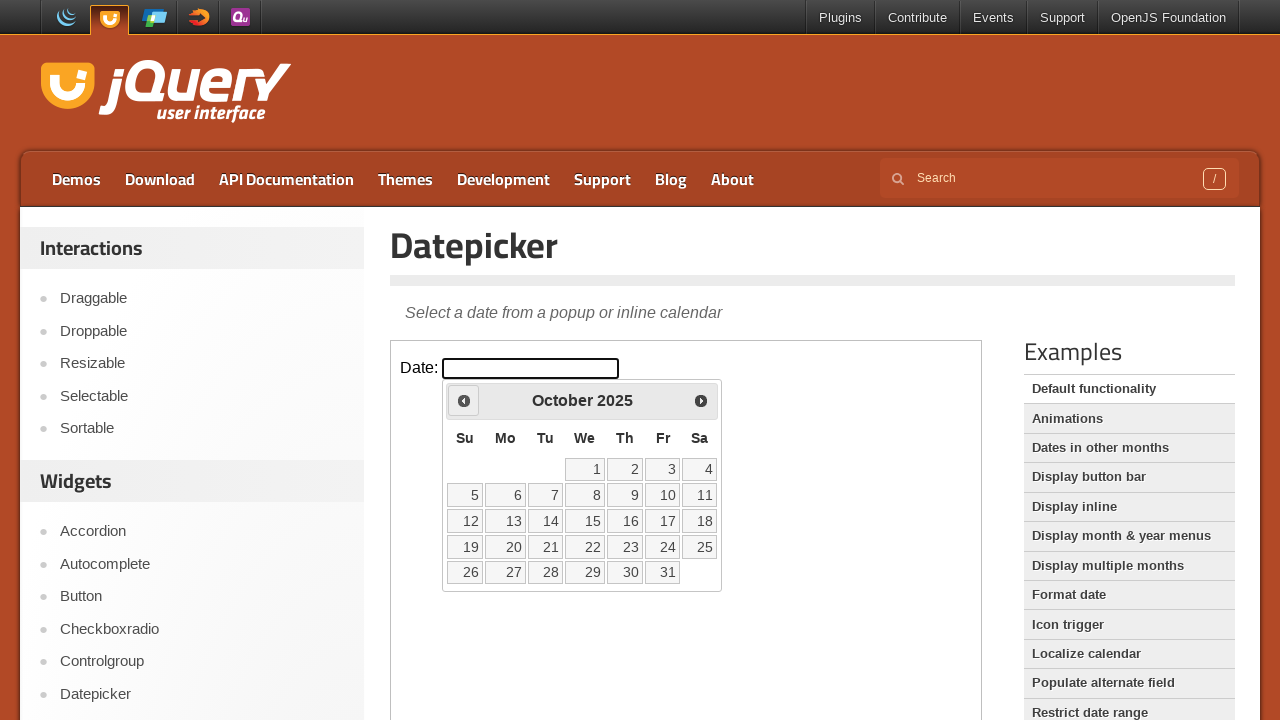

Waited for month transition to complete
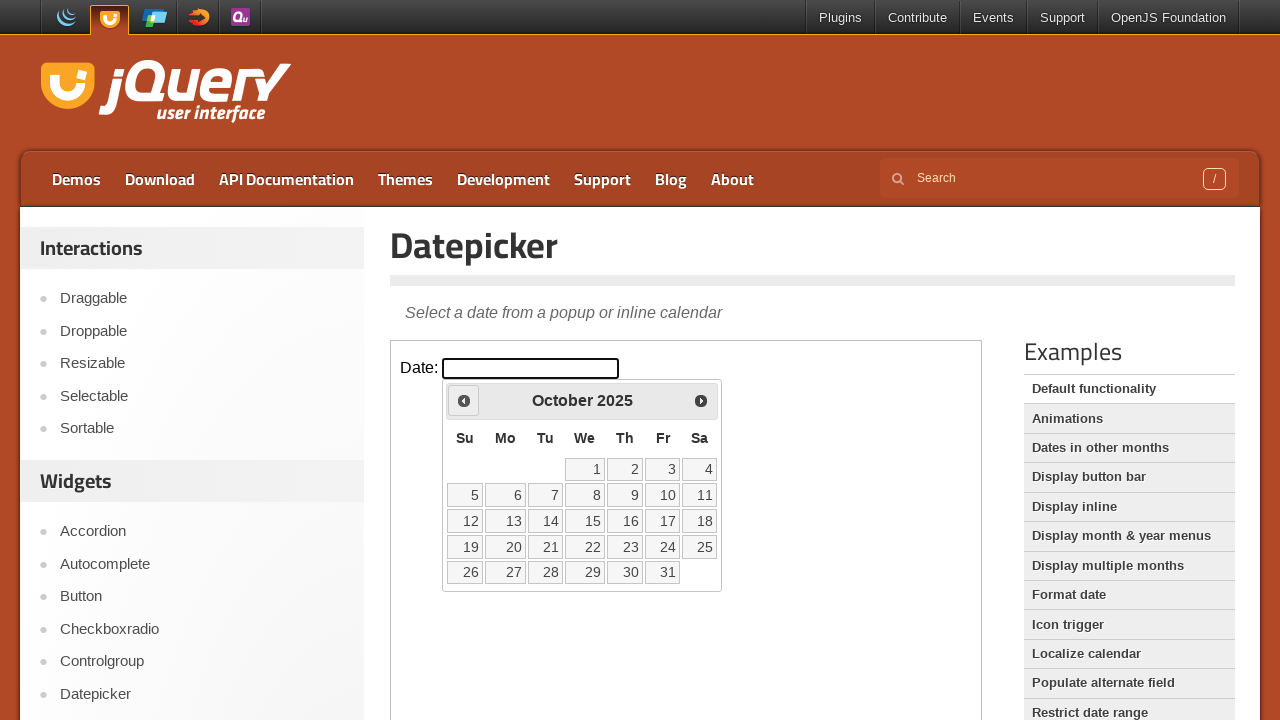

Clicked Prev button to navigate to previous month (iteration 6/7) at (464, 400) on .demo-frame >> internal:control=enter-frame >> [title="Prev"]
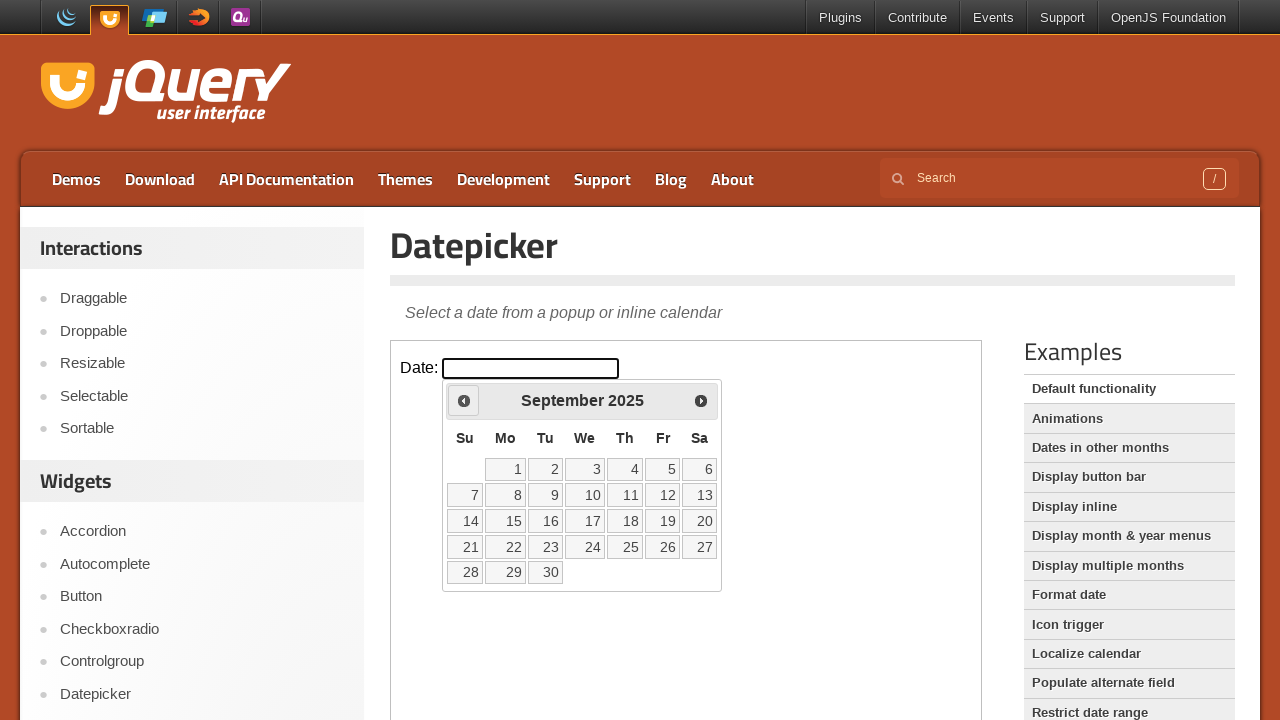

Waited for month transition to complete
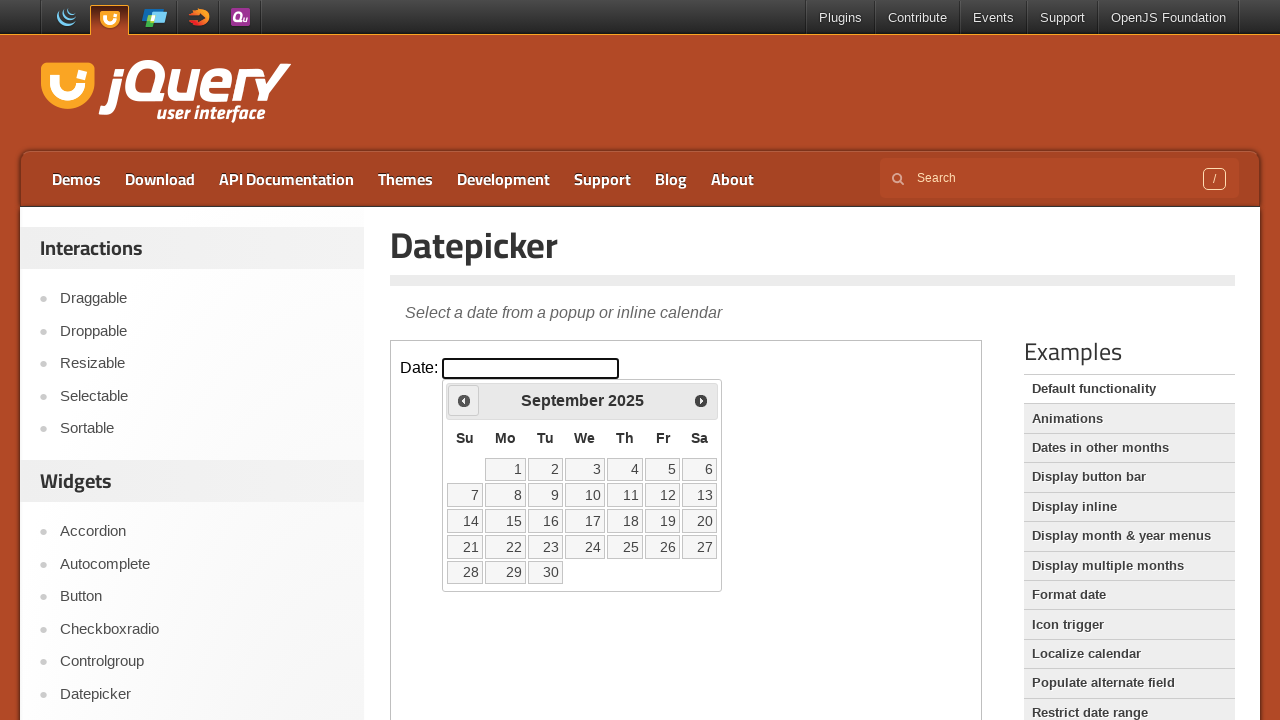

Clicked Prev button to navigate to previous month (iteration 7/7) at (464, 400) on .demo-frame >> internal:control=enter-frame >> [title="Prev"]
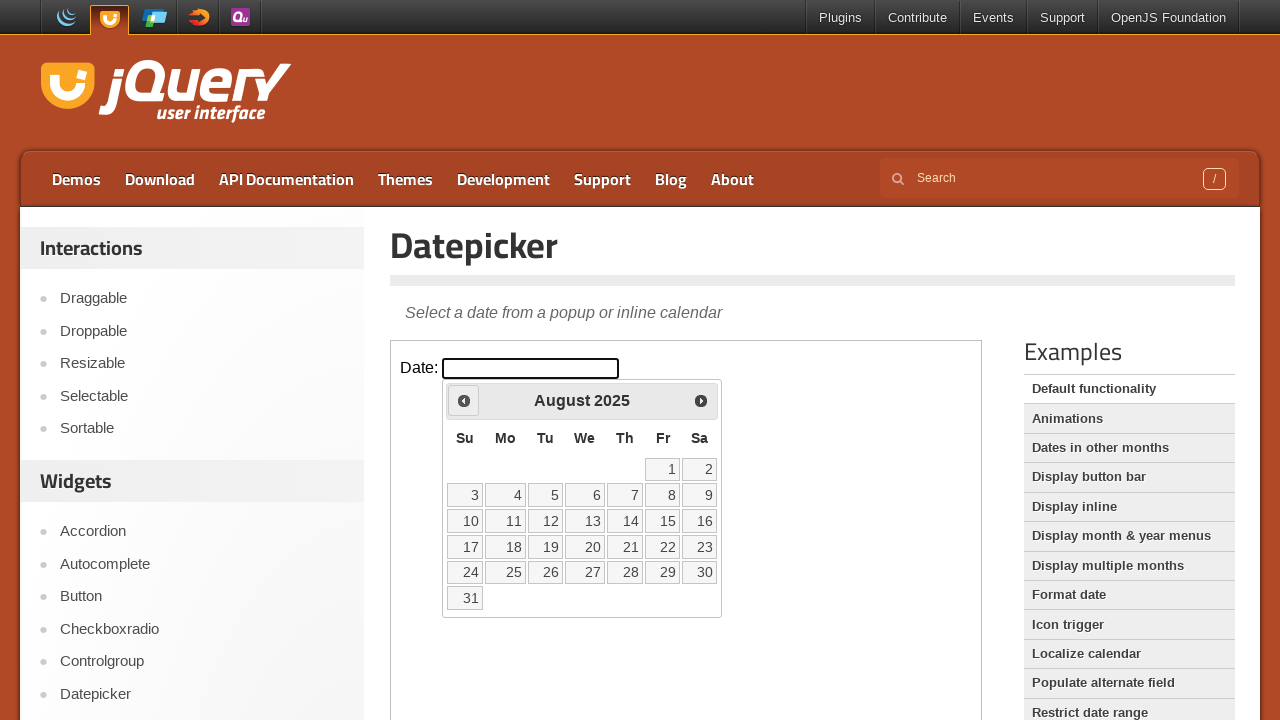

Waited for month transition to complete
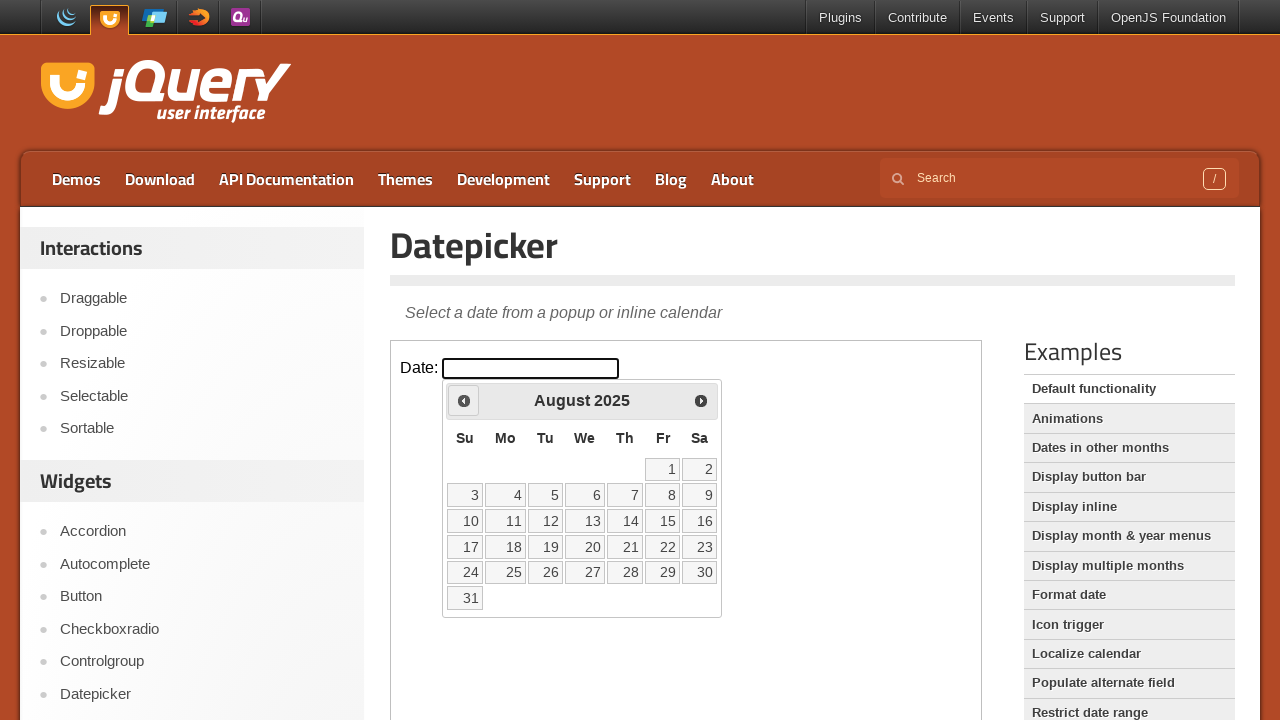

Selected day 15 from the past month calendar at (663, 521) on .demo-frame >> internal:control=enter-frame >> text="15"
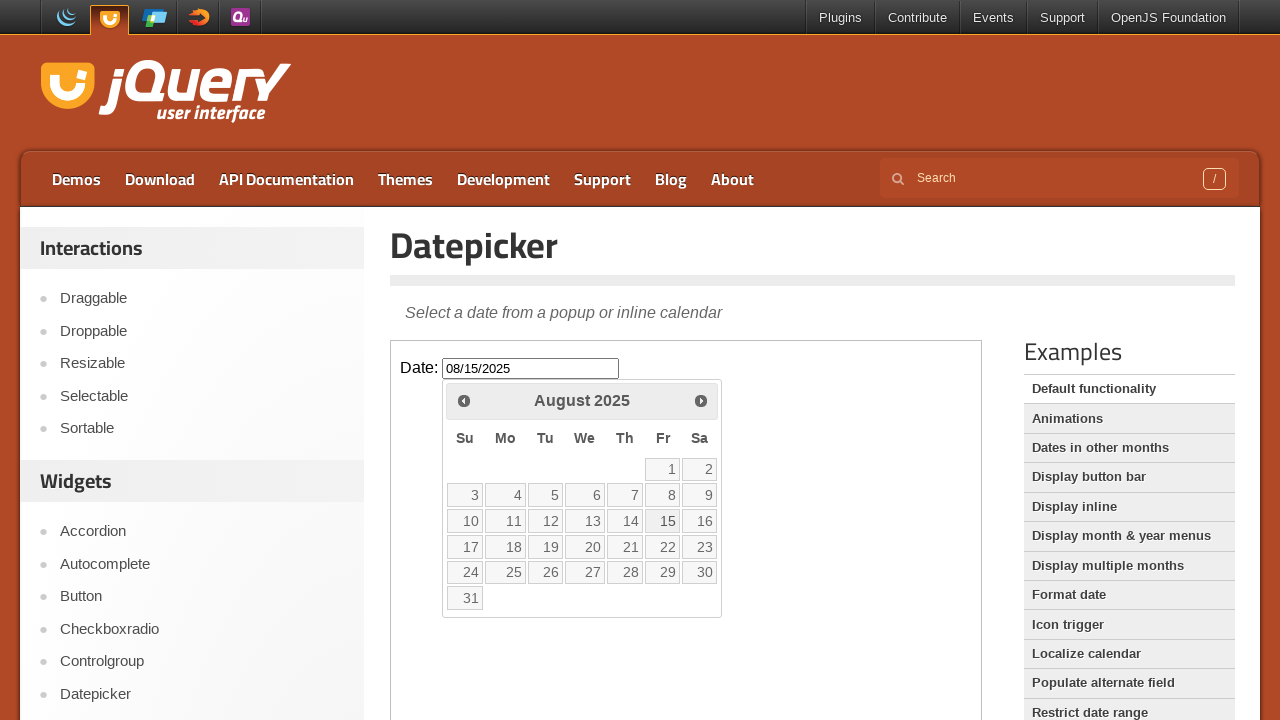

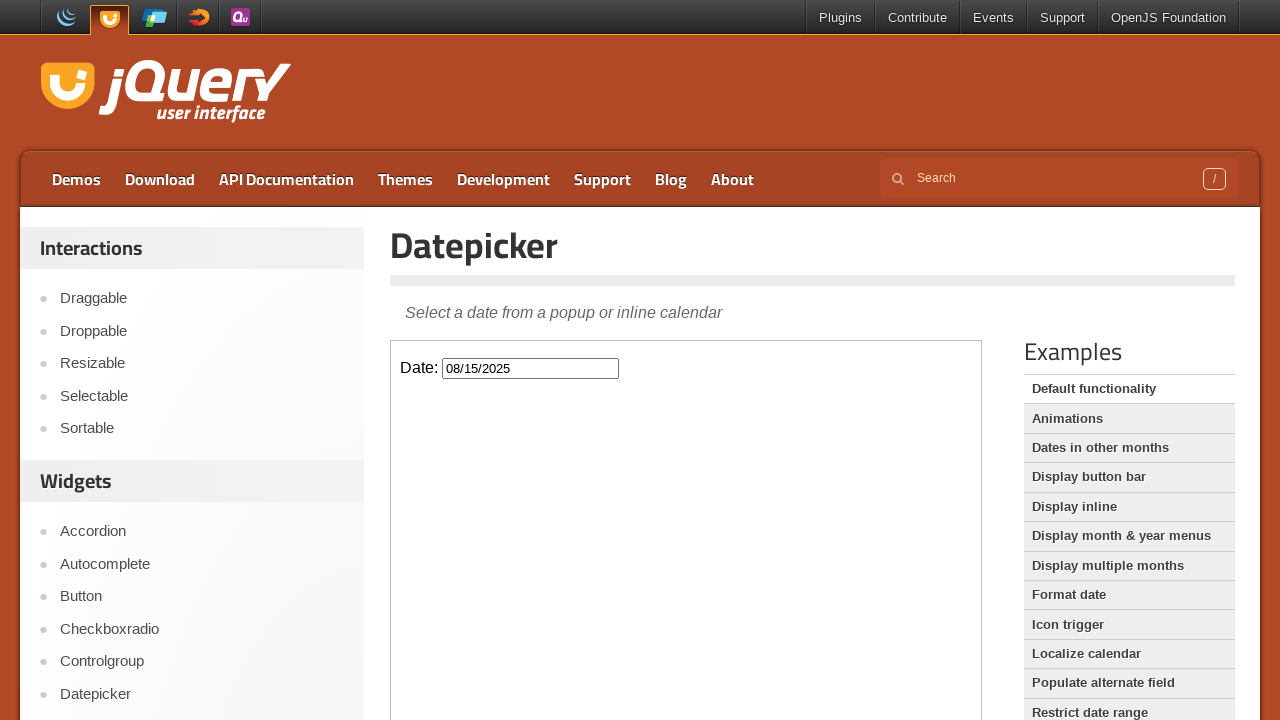